Navigates to Rahul Shetty Academy homepage and verifies the page loads successfully by checking the title is present

Starting URL: https://rahulshettyacademy.com

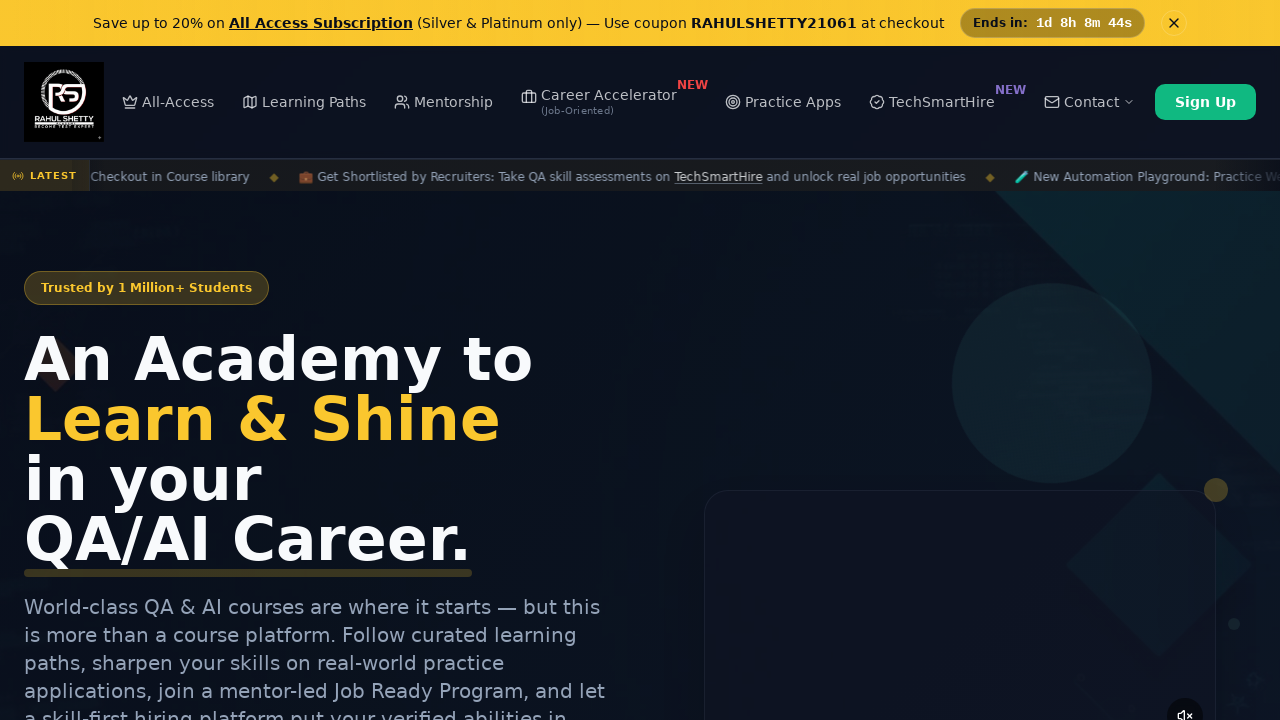

Navigated to Rahul Shetty Academy homepage
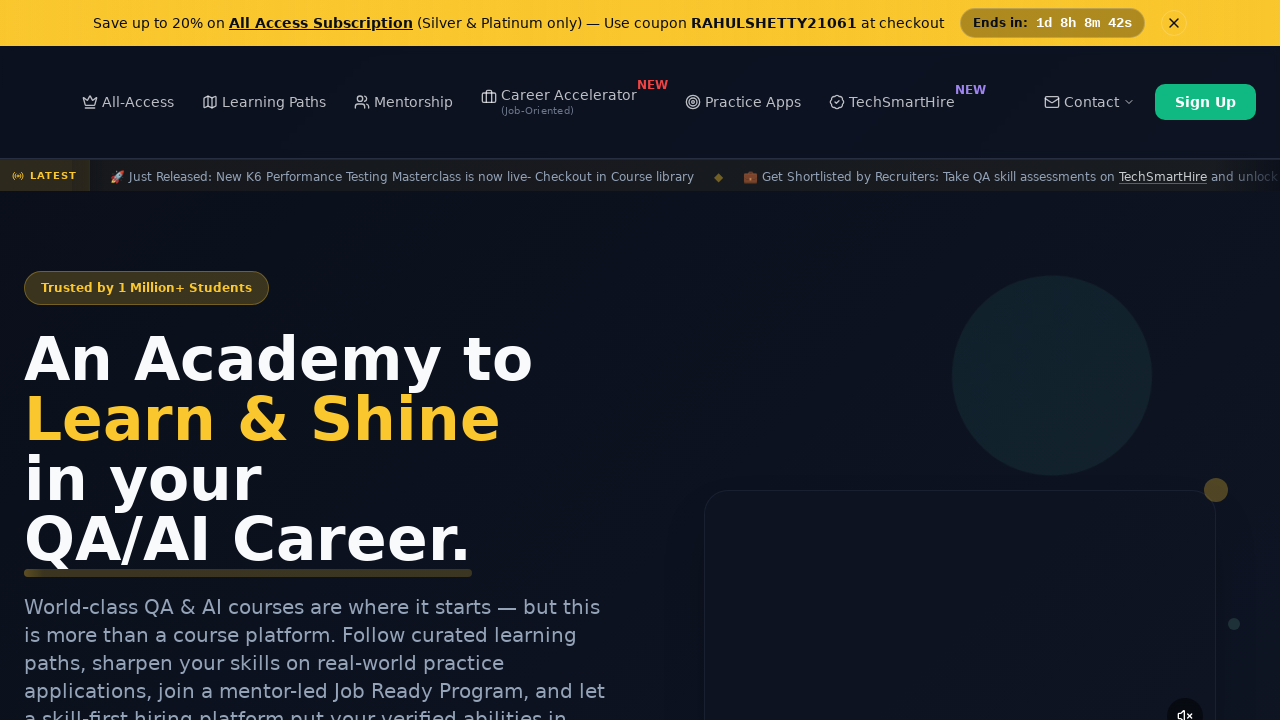

Page DOM content loaded
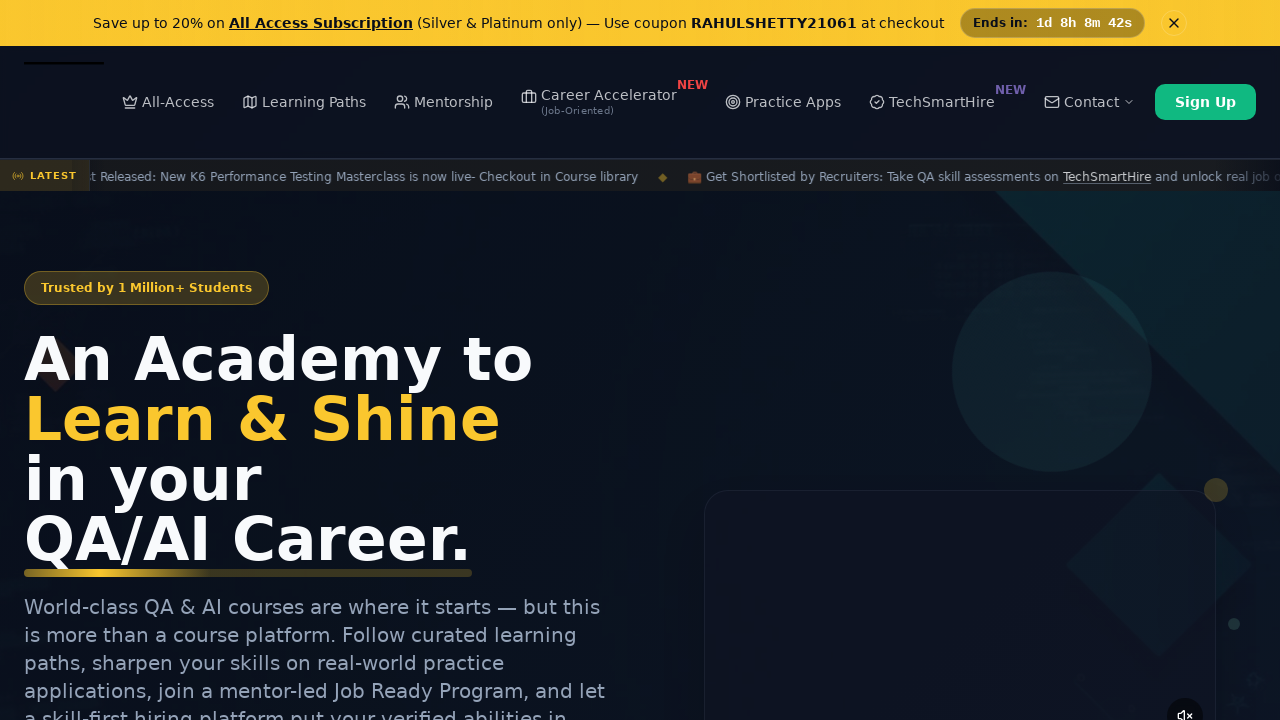

Retrieved page title: 'Rahul Shetty Academy | QA Automation, Playwright, AI Testing & Online Training'
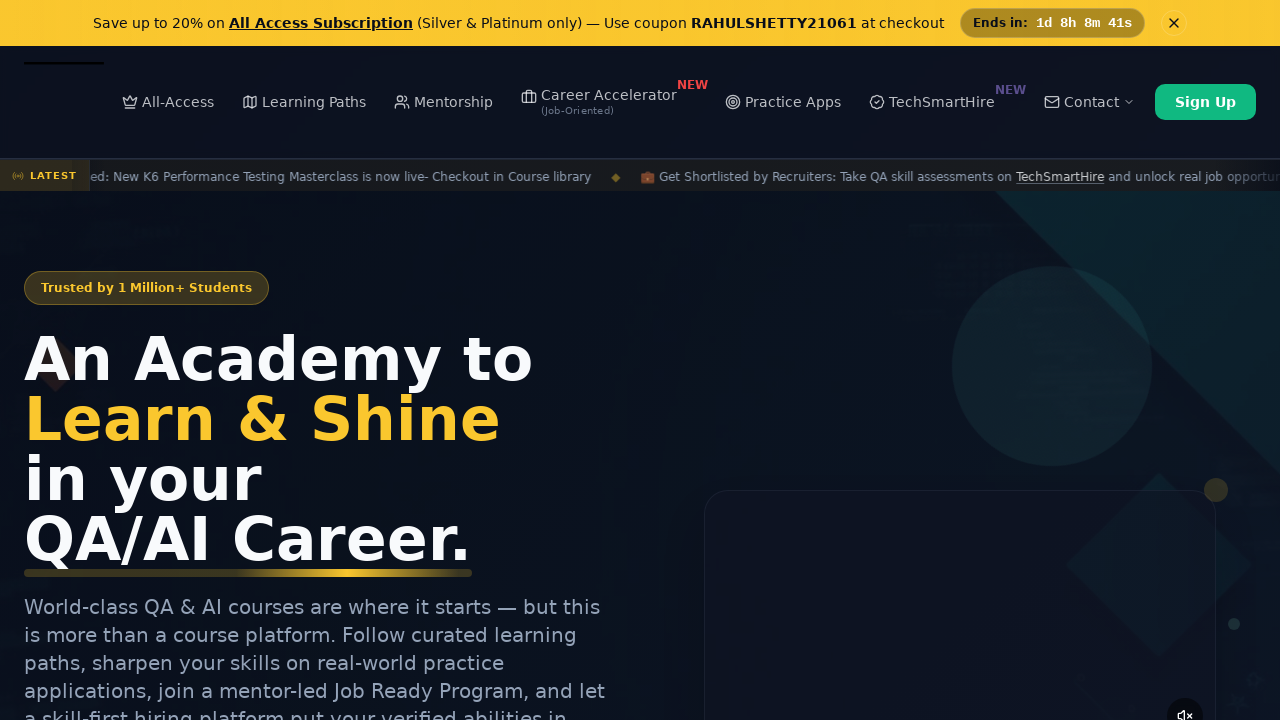

Verified page title is not empty
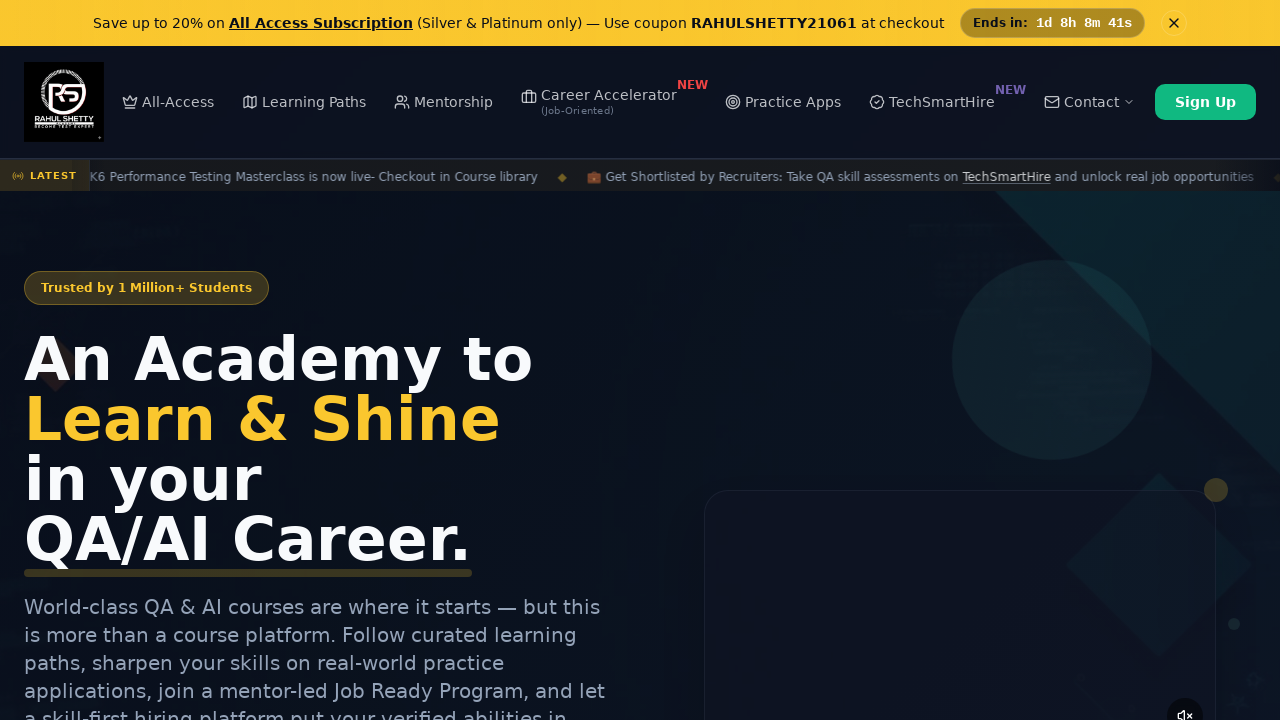

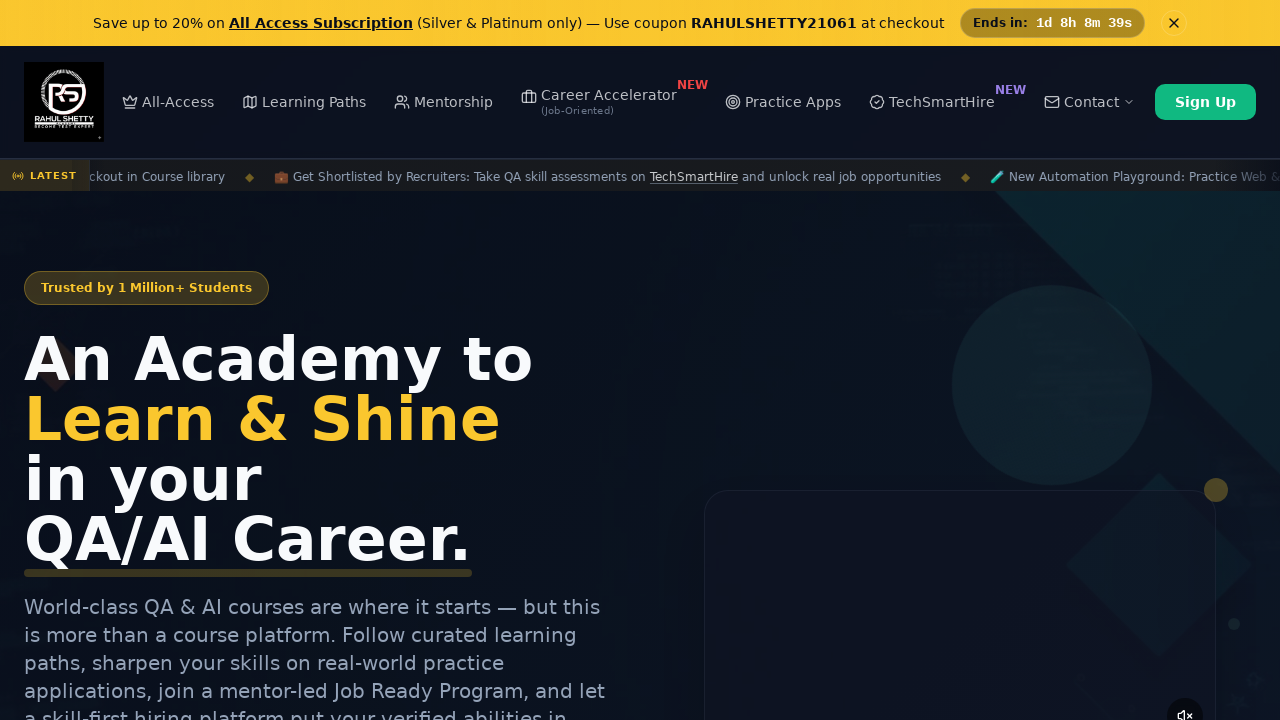